Tests page refresh functionality on the starting page

Starting URL: https://shafthq.github.io/

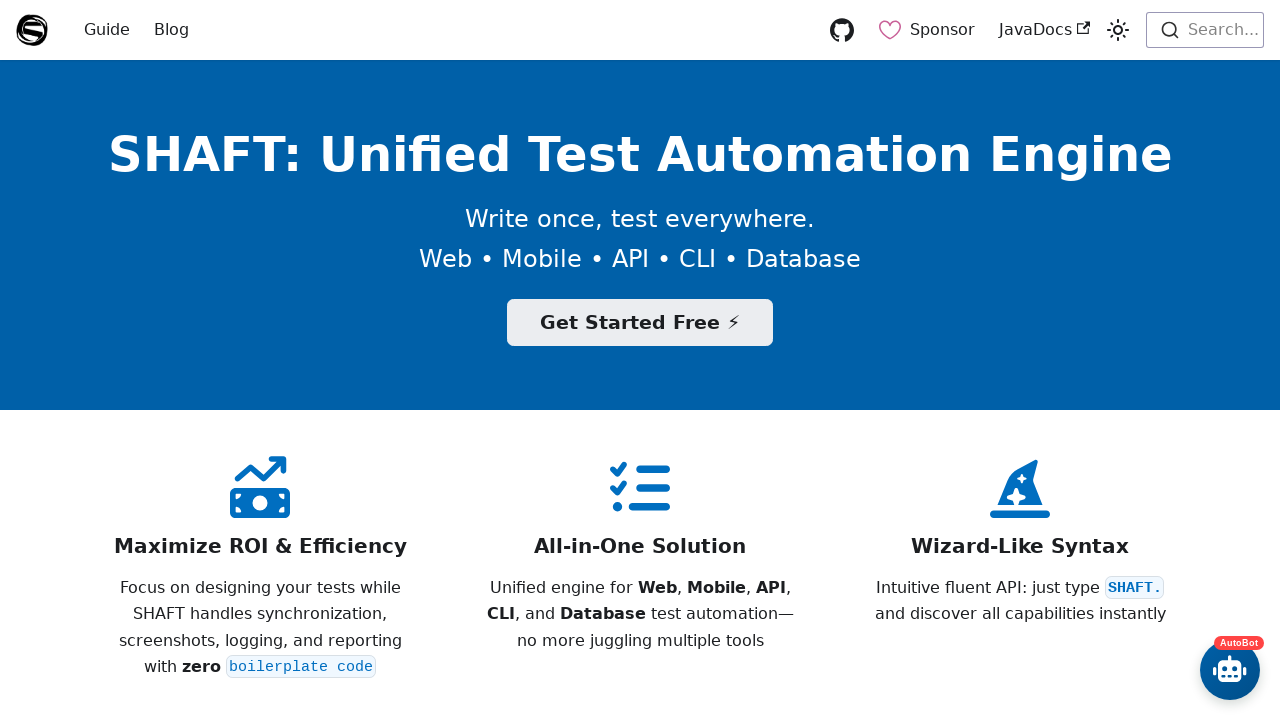

Reloaded the current page at https://shafthq.github.io/
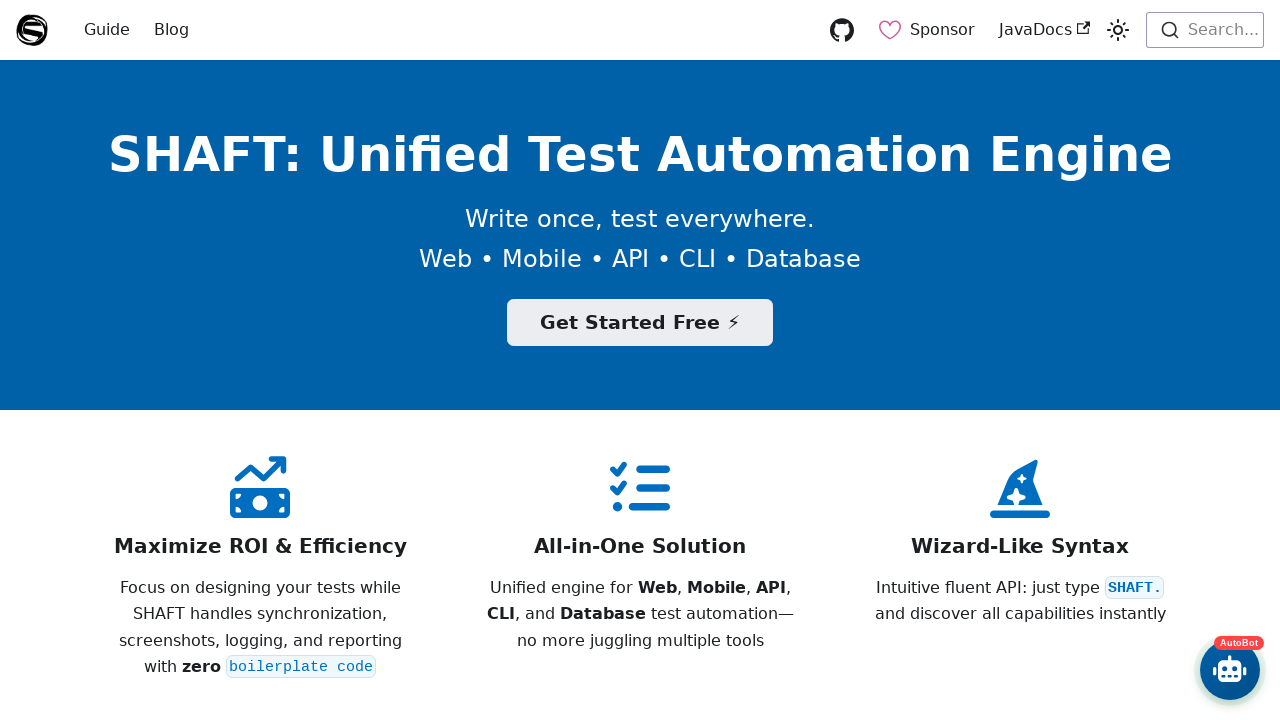

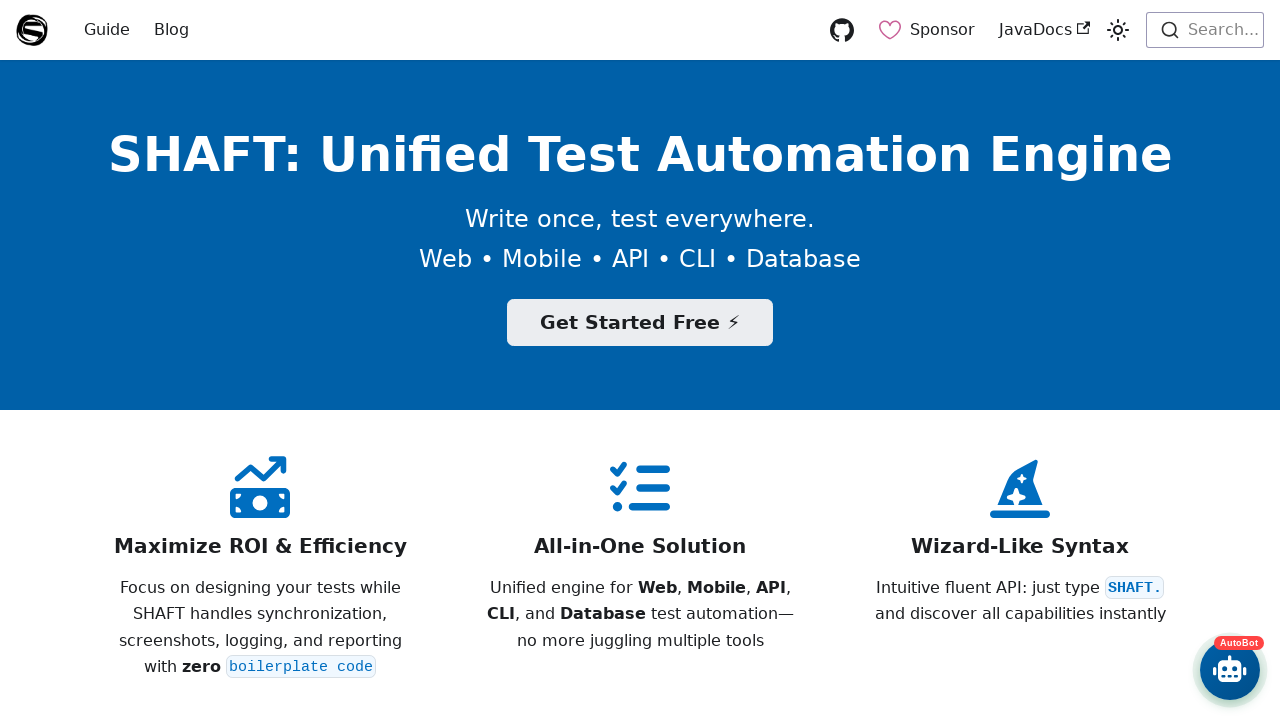